Tests form input functionality by filling a first name field on a test blog page

Starting URL: http://only-testing-blog.blogspot.in/2013/11/new-test.html

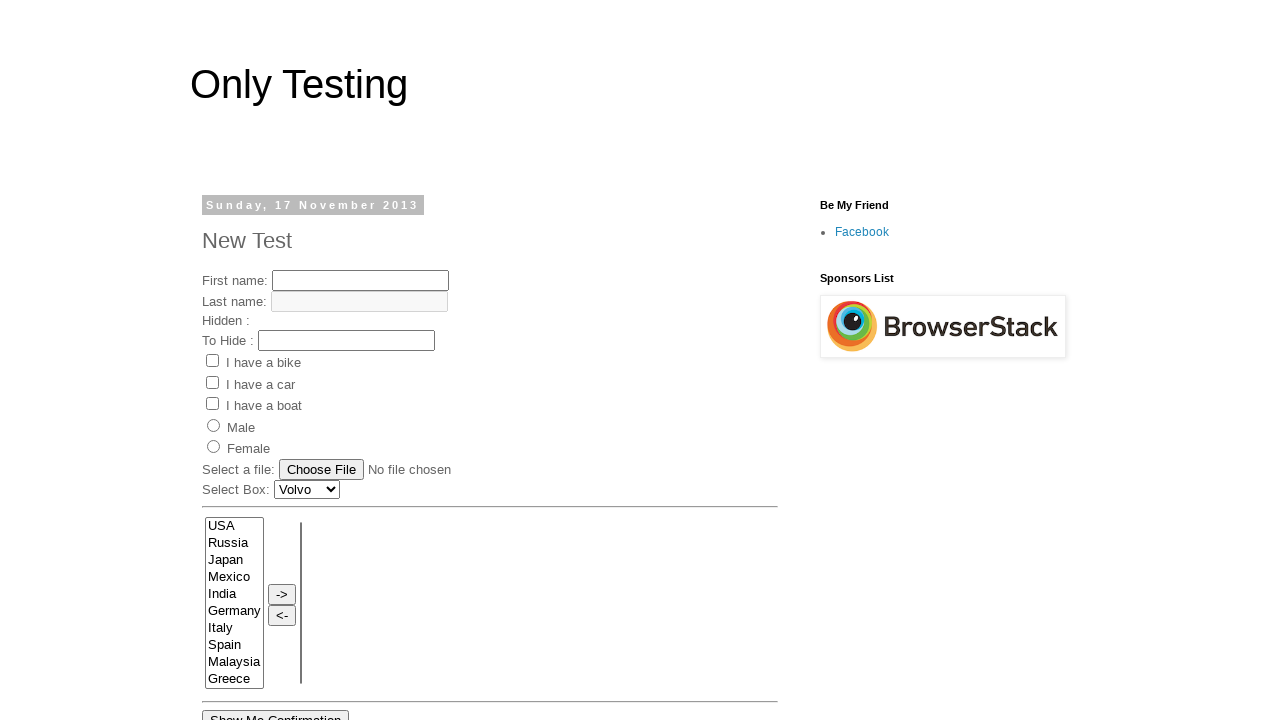

Filled first name field with 'junittest1 executed' on input[name='fname']
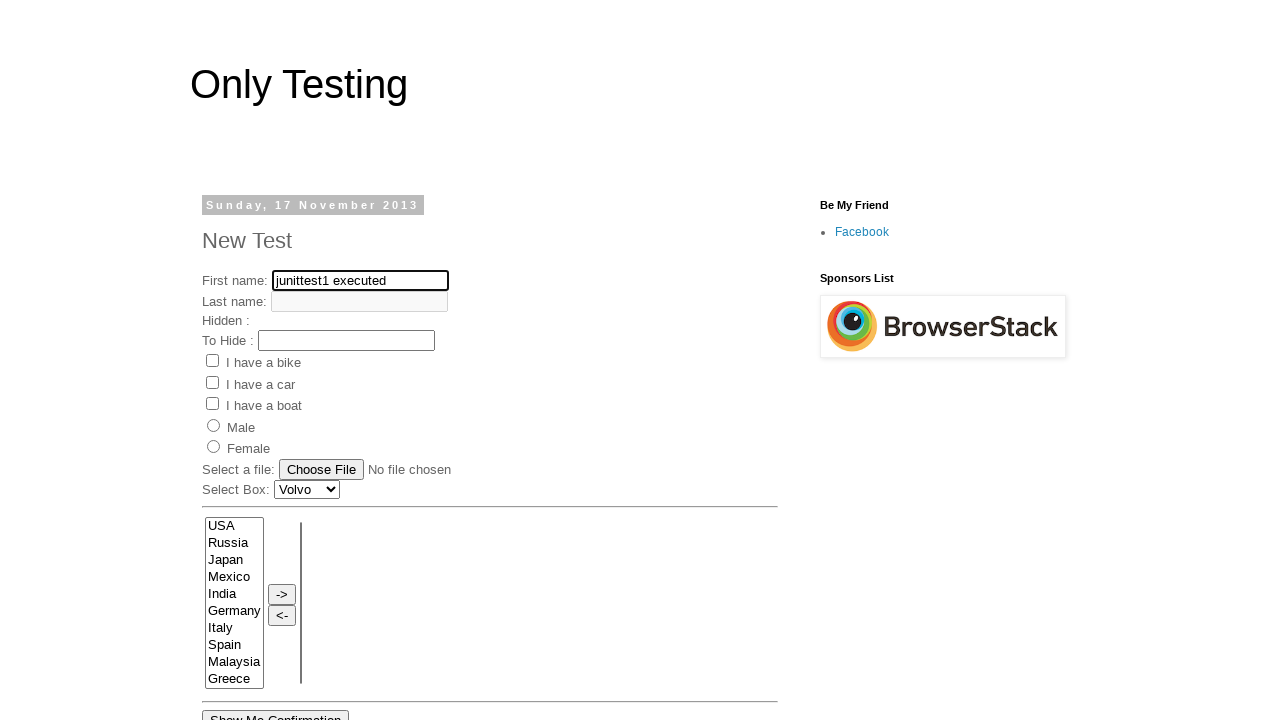

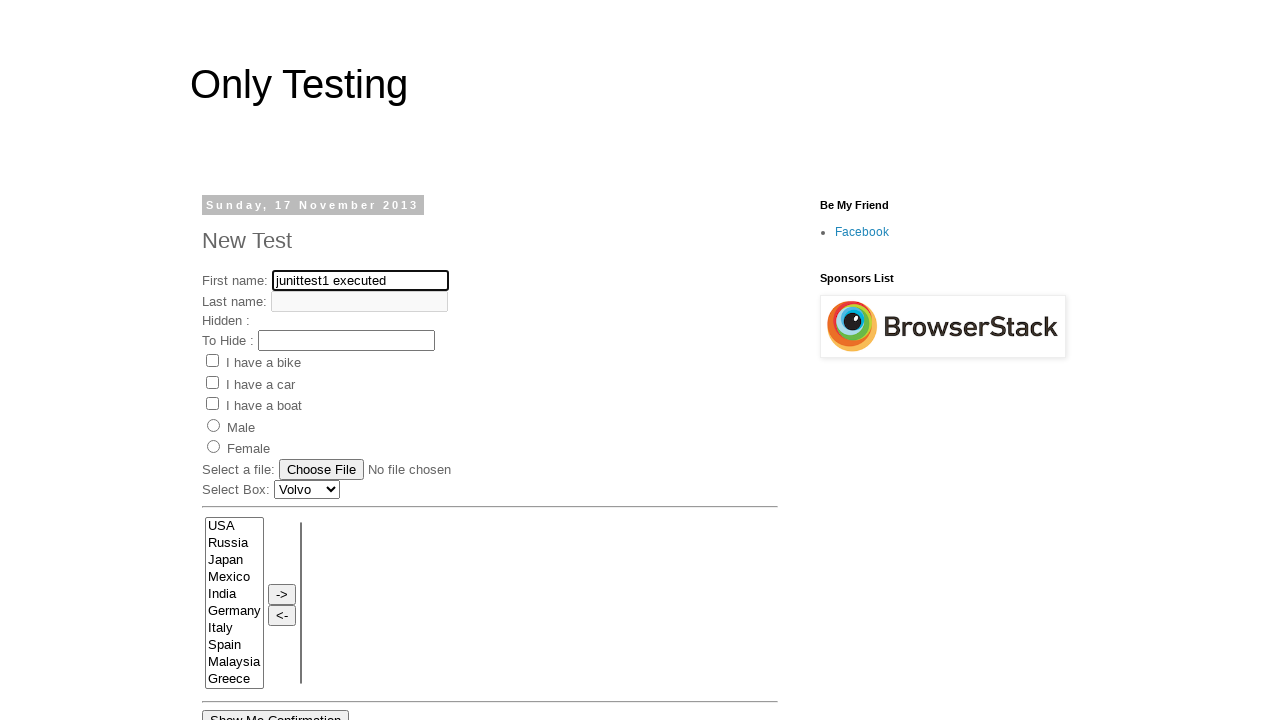